Tests window switching and verifies text content in the newly opened window

Starting URL: https://demo.automationtesting.in/Windows.html

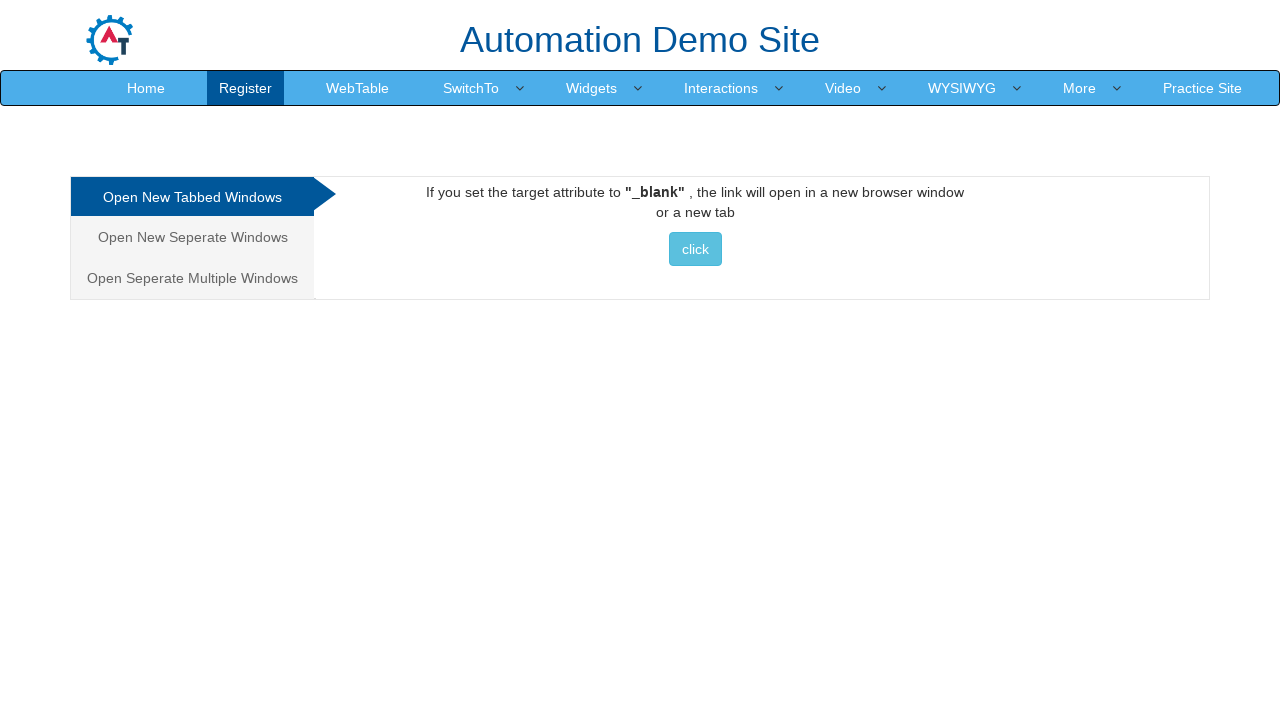

Clicked button to open new window/tab at (695, 249) on xpath=//button[contains(text(),'click')]
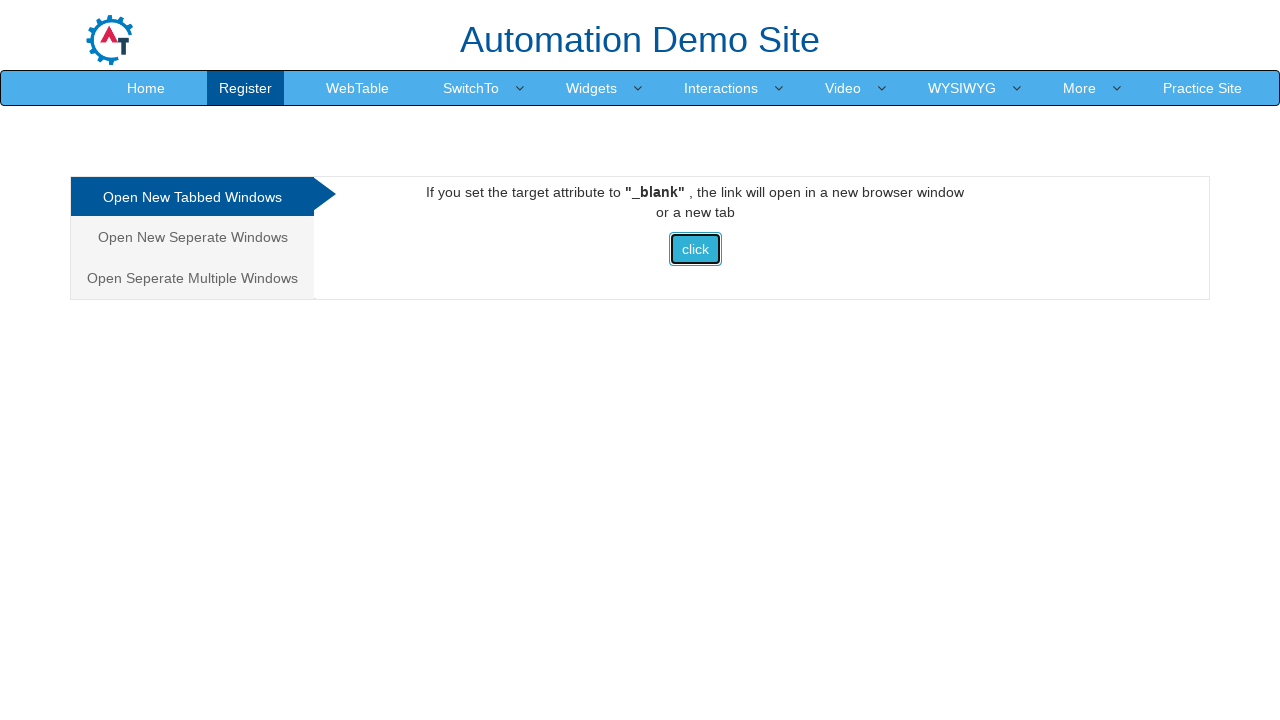

Waited 2 seconds for new page/tab to open
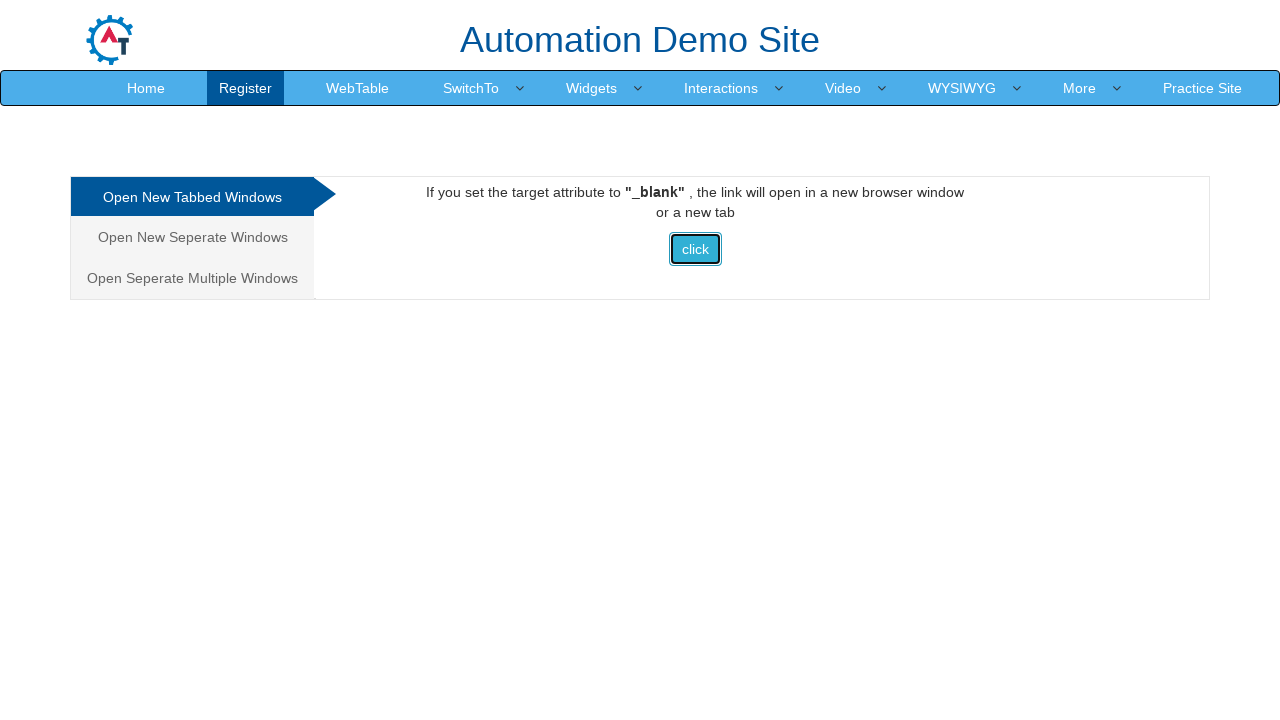

Retrieved all open pages from context
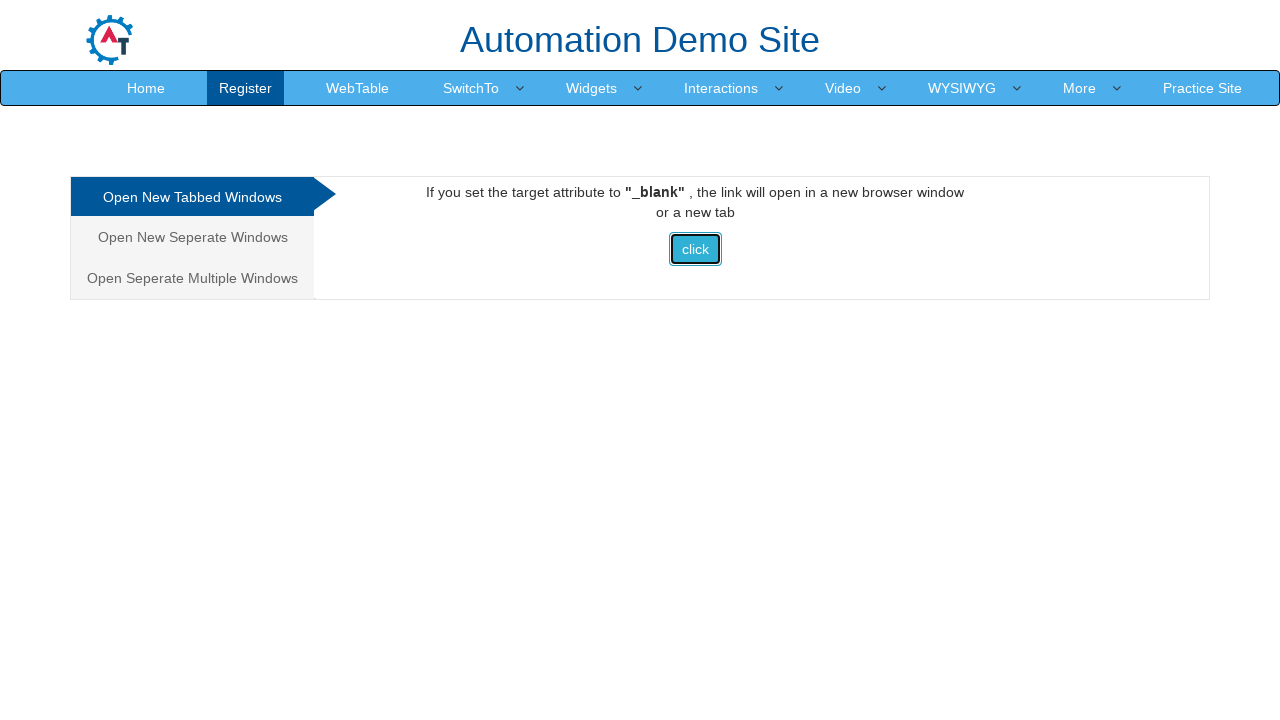

Selected the newly opened page (last in pages list)
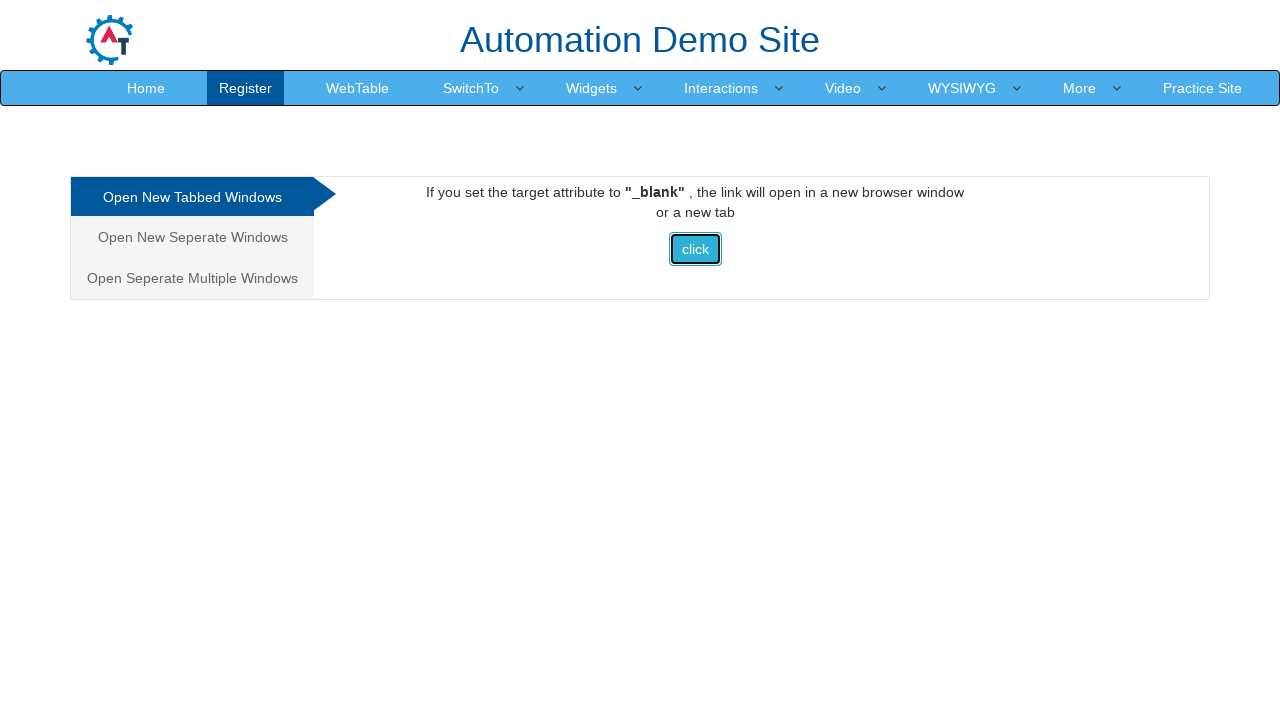

Brought new page to front
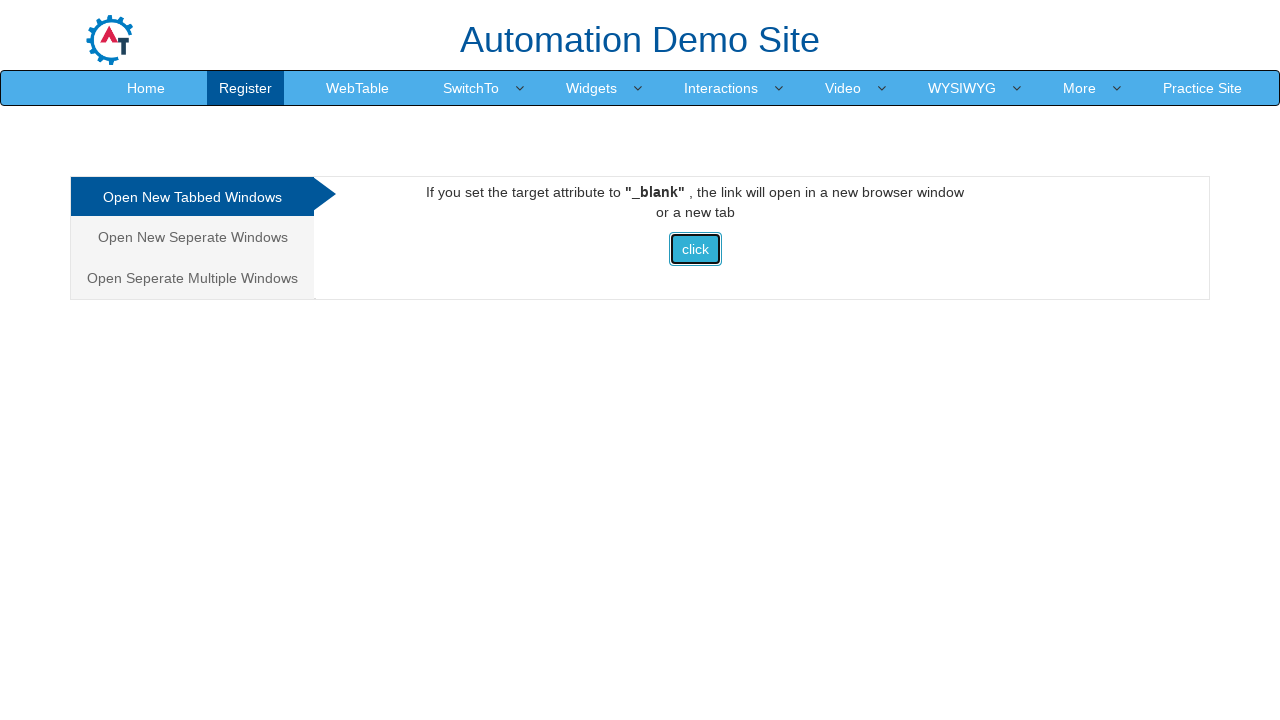

Waited for h1 element containing 'Selenium automates browsers' to appear
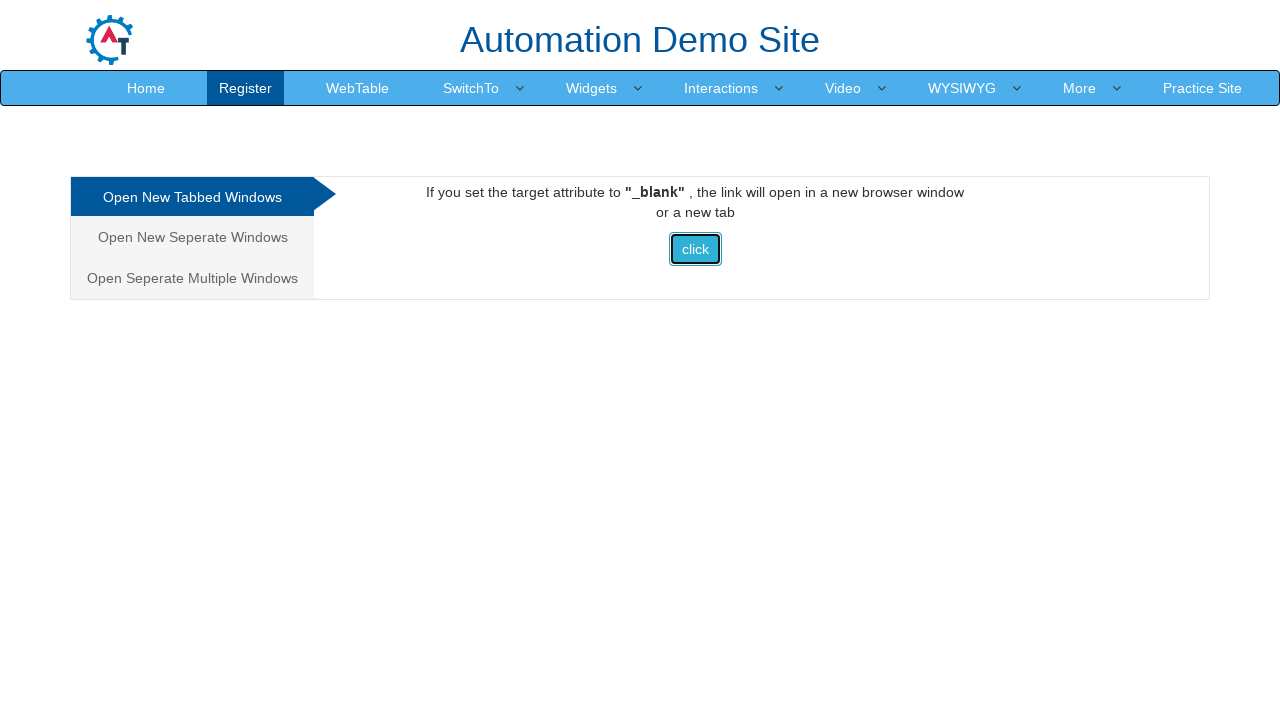

Located h1 element with Selenium text
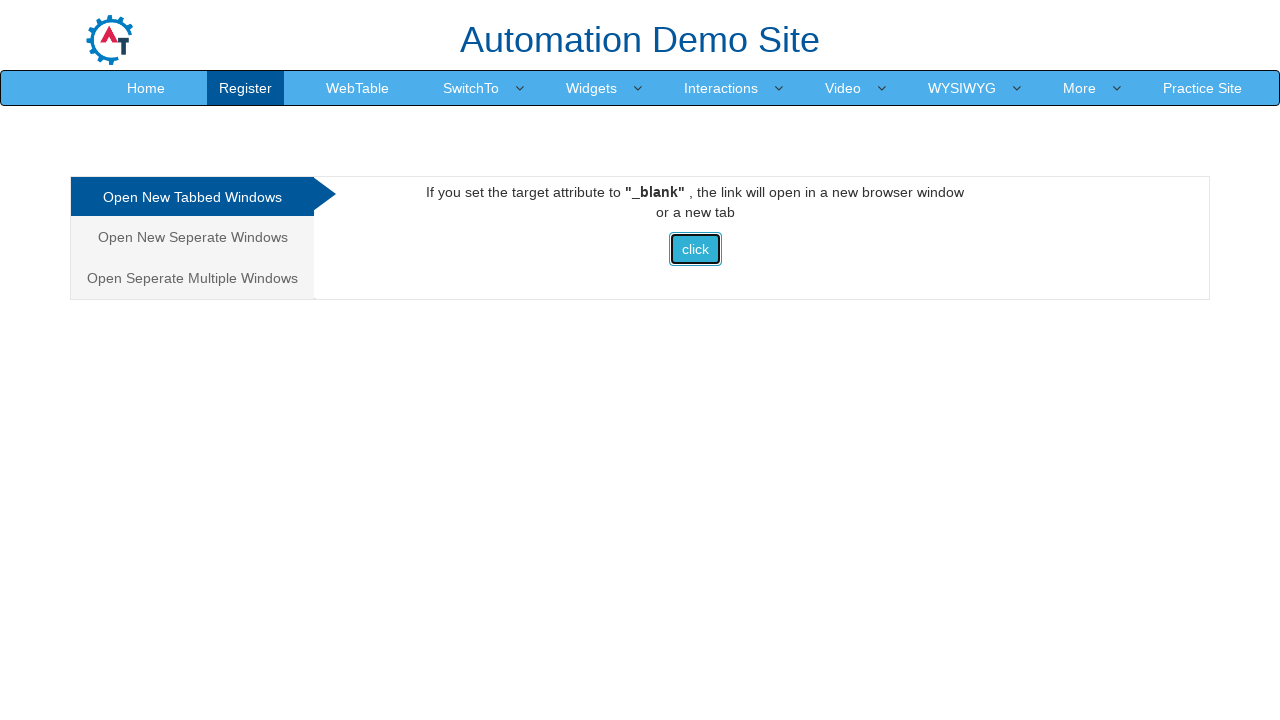

Verified h1 element text content matches expected value: 'Selenium automates browsers. That's it!'
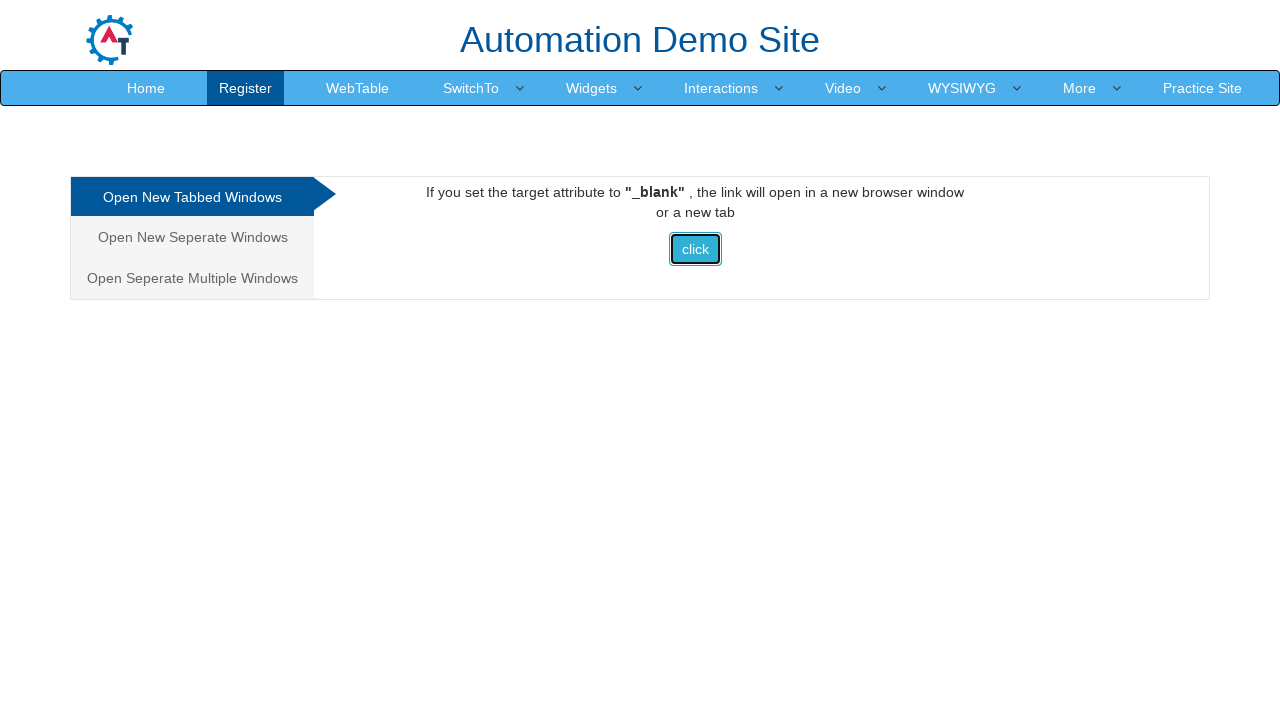

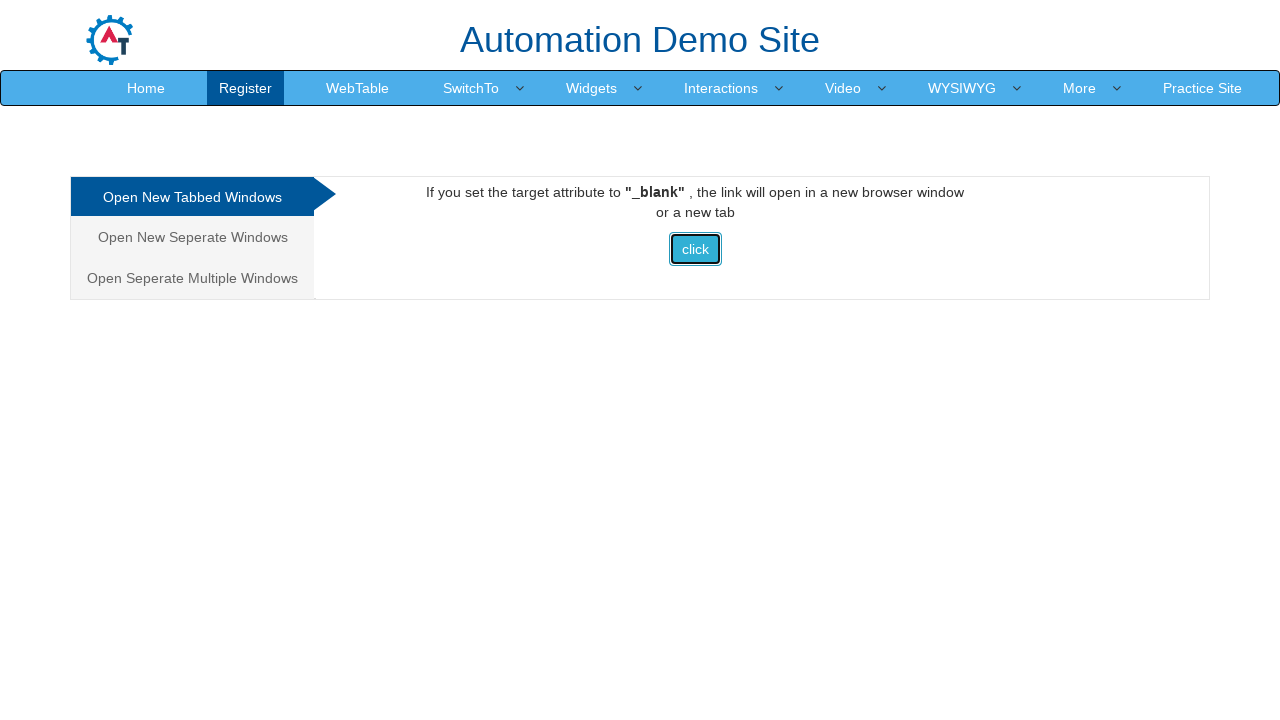